Tests file upload functionality by uploading a file and verifying the success message is displayed

Starting URL: https://practice.cydeo.com/upload

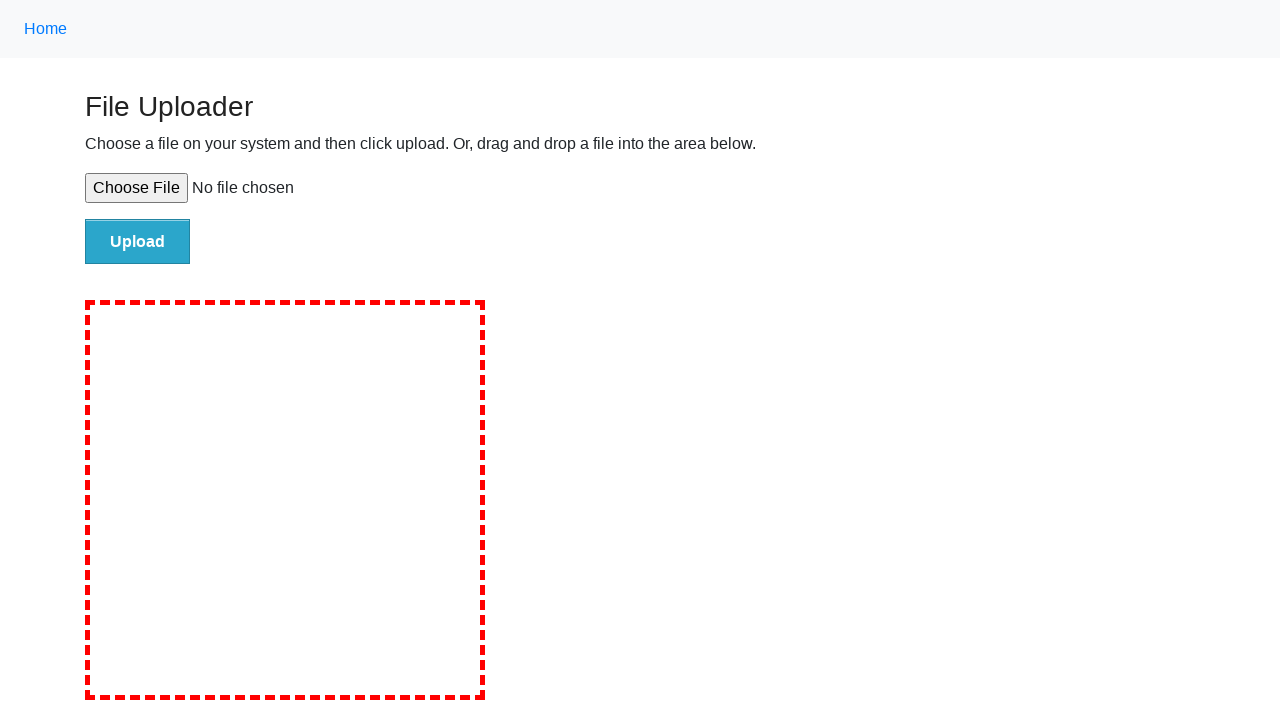

Set input file 'test_upload.txt' with test content for upload
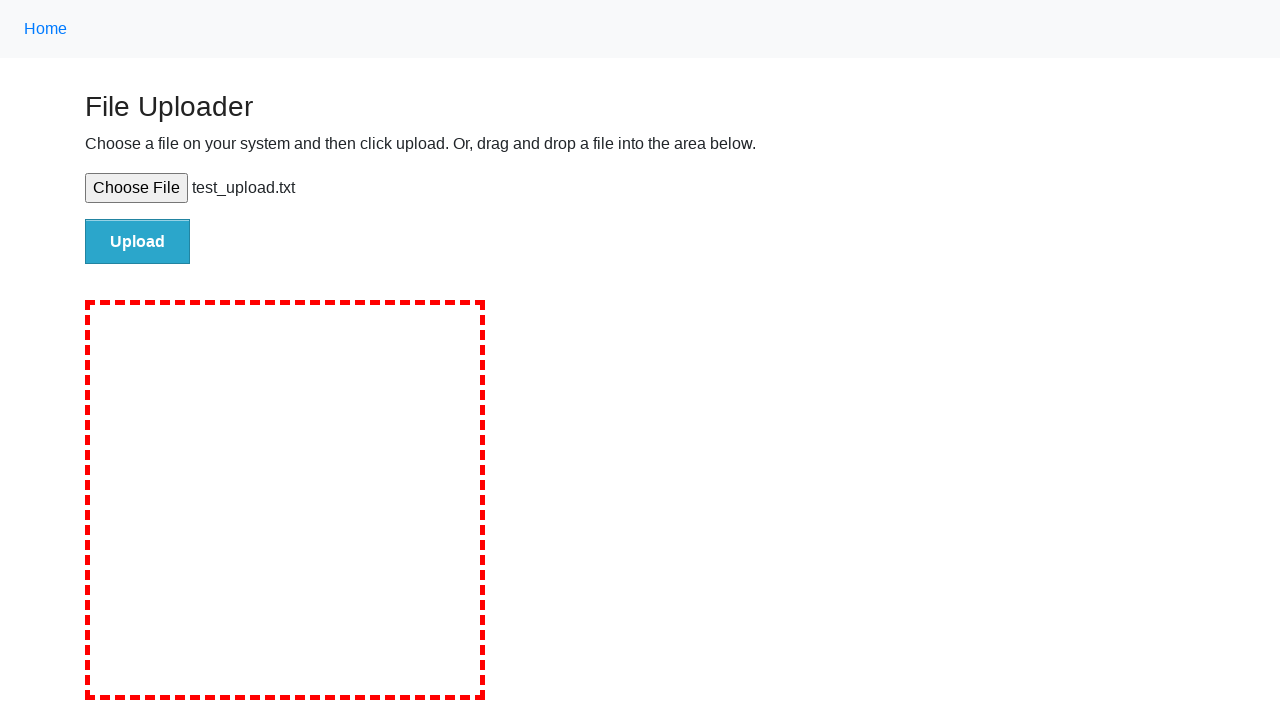

Clicked the upload button to submit the file at (138, 241) on #file-submit
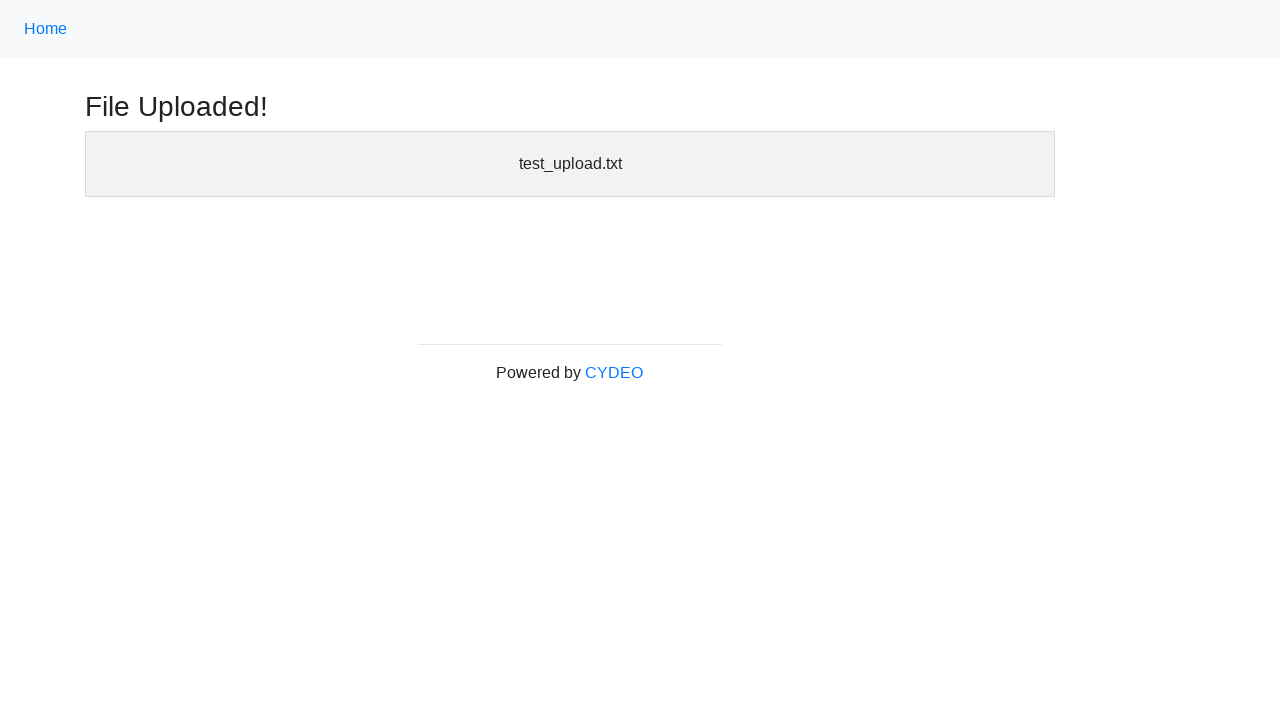

Waited for success header to become visible
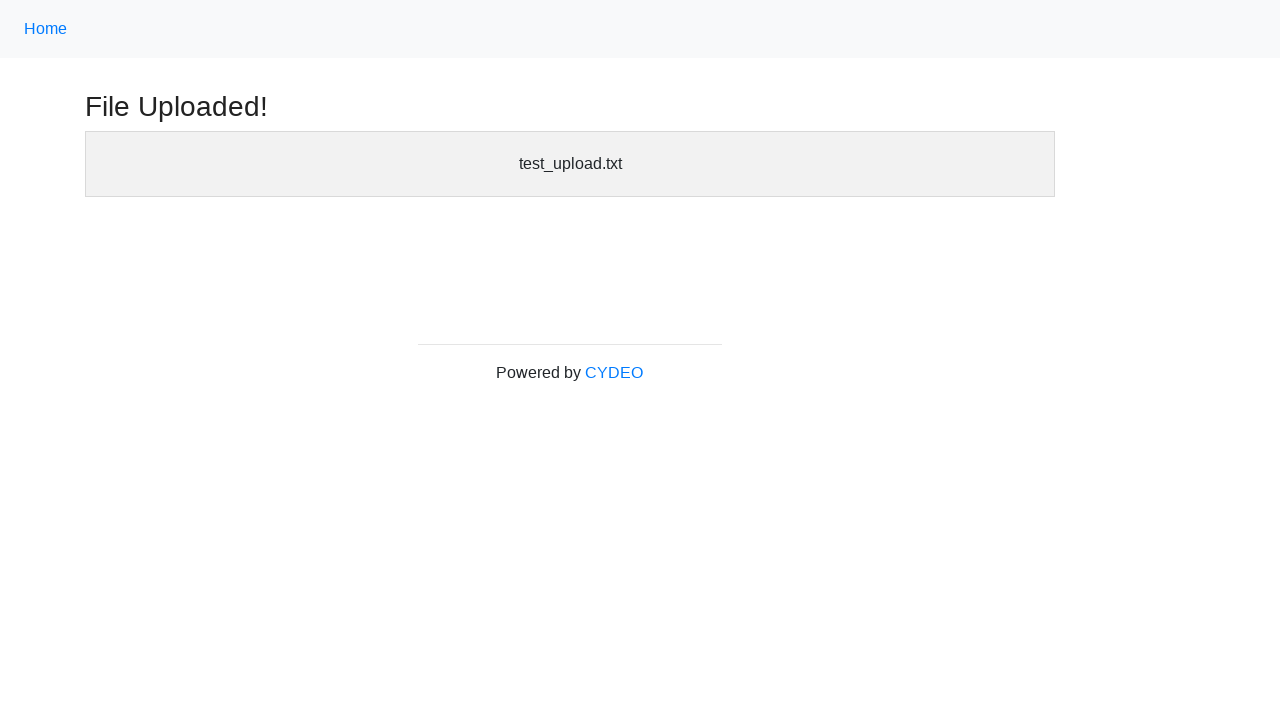

Verified success header is displayed after file upload
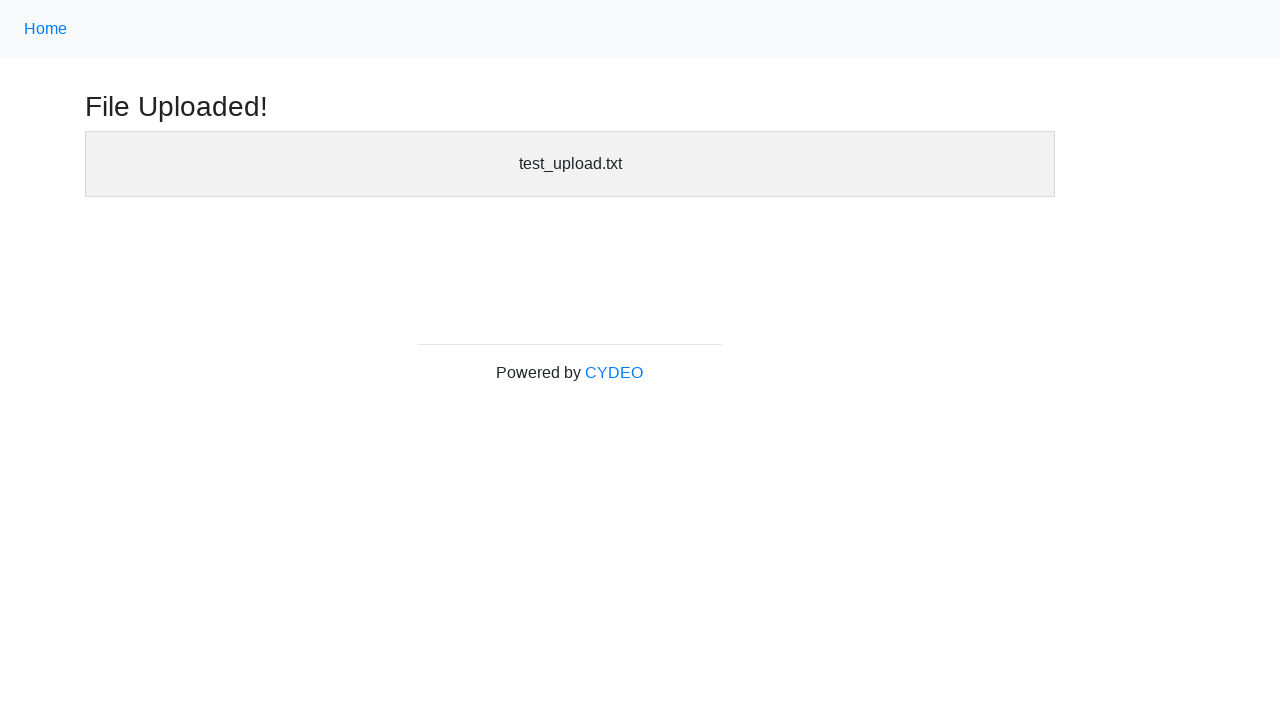

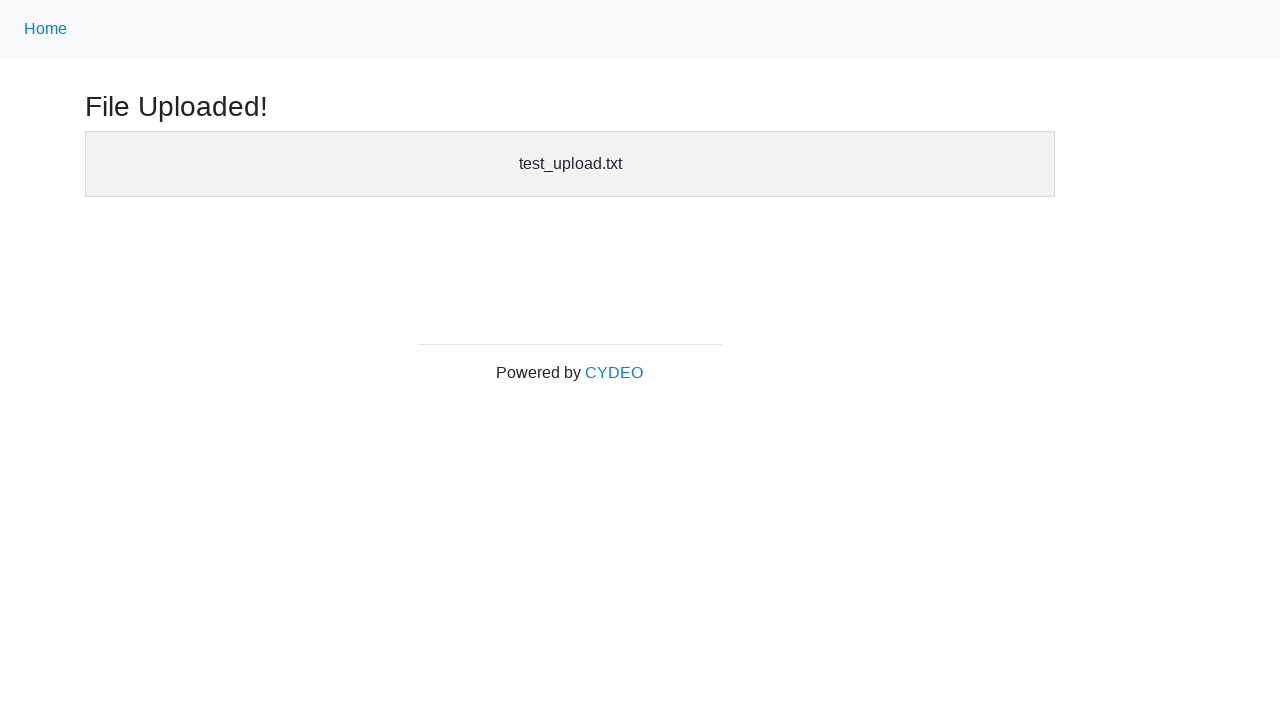